Tests handling a timed JavaScript alert that appears after a delay by clicking a button and accepting the delayed alert

Starting URL: https://demoqa.com/alerts

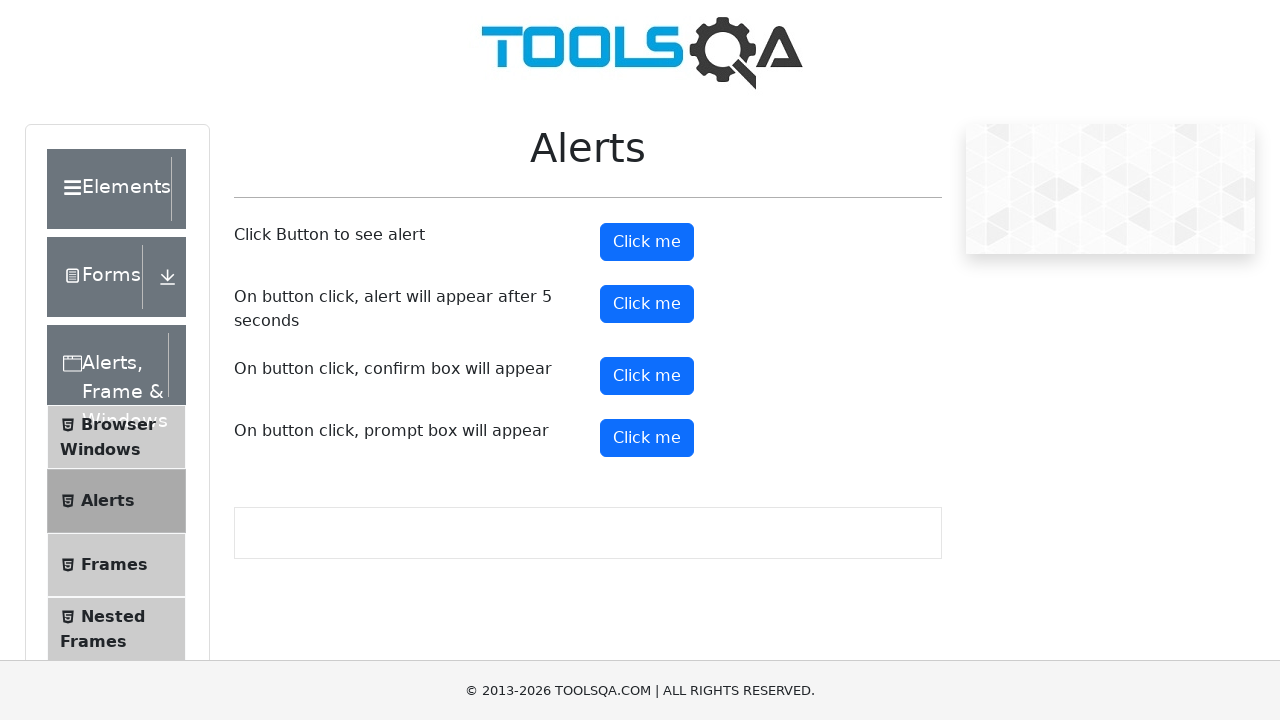

Set up dialog handler to automatically accept alerts
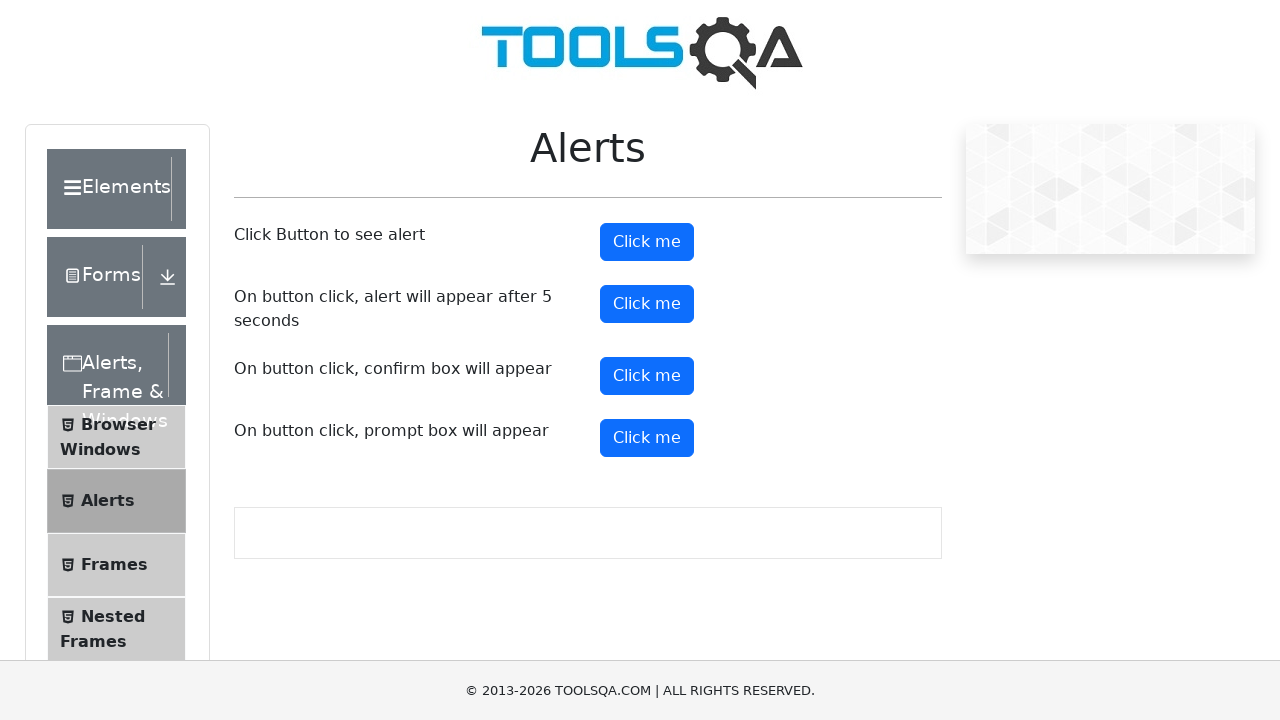

Clicked the timer alert button at (647, 304) on #timerAlertButton
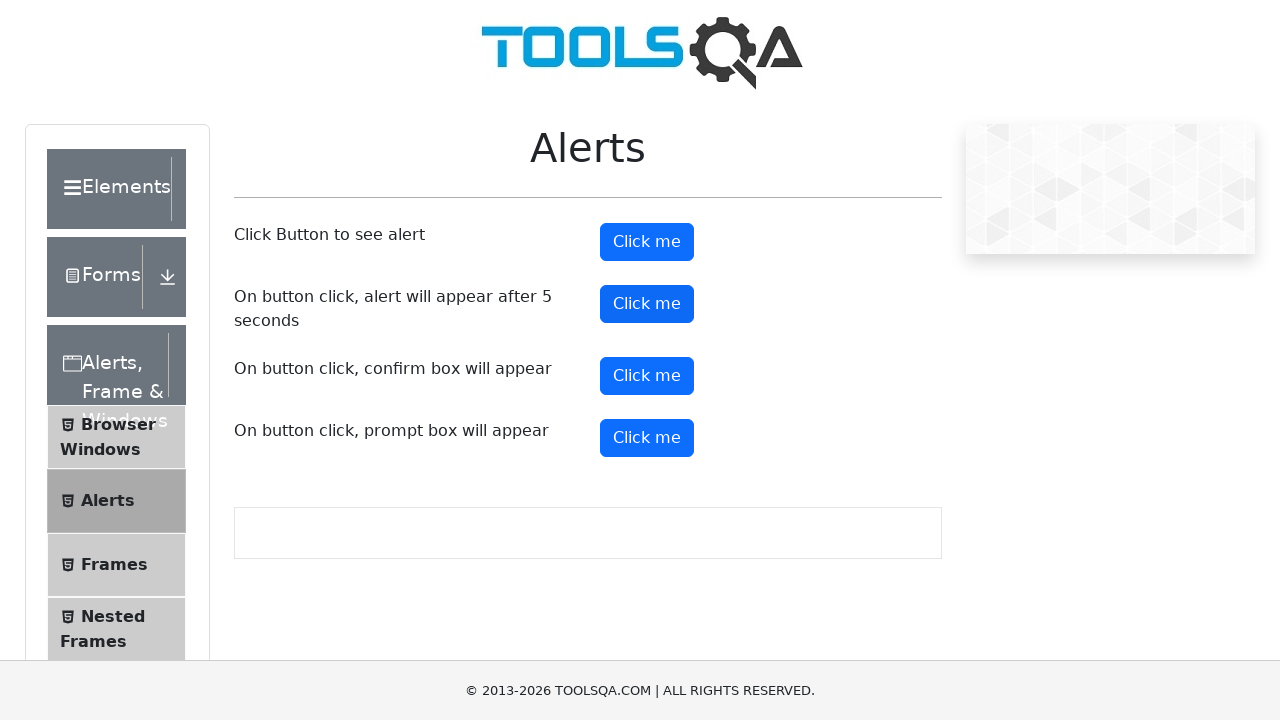

Waited 6 seconds for timed alert to appear and be handled
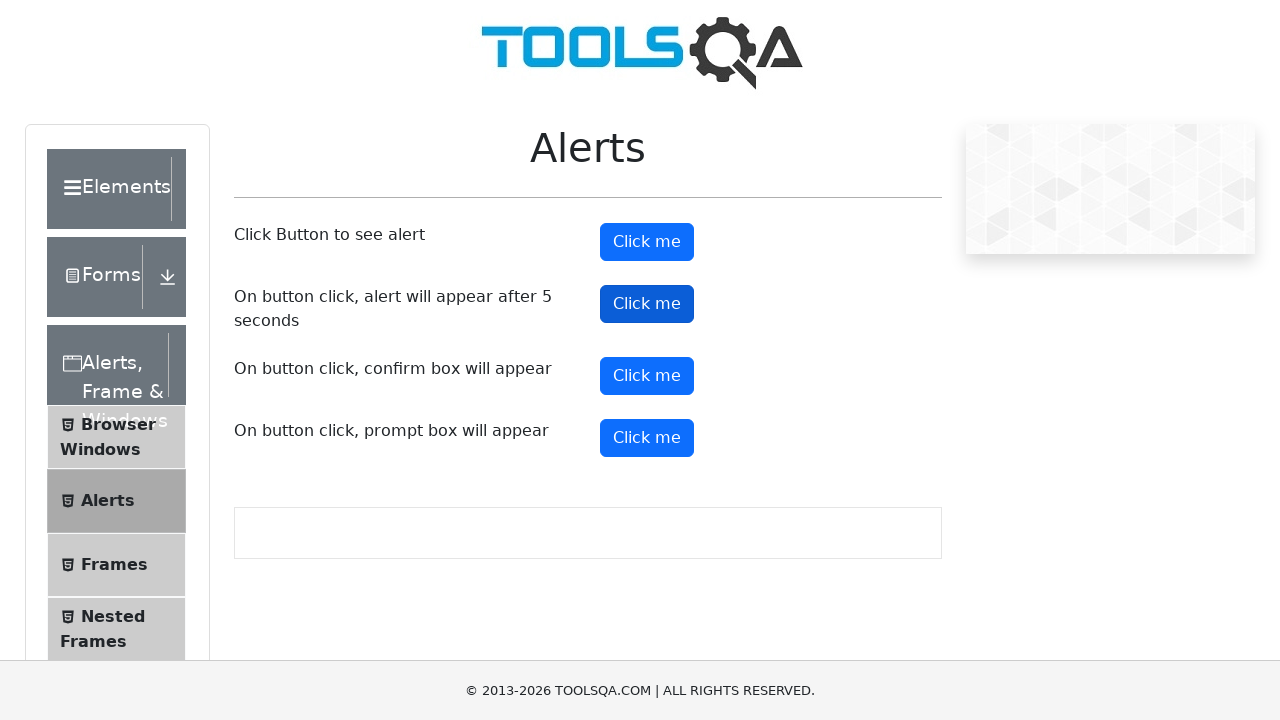

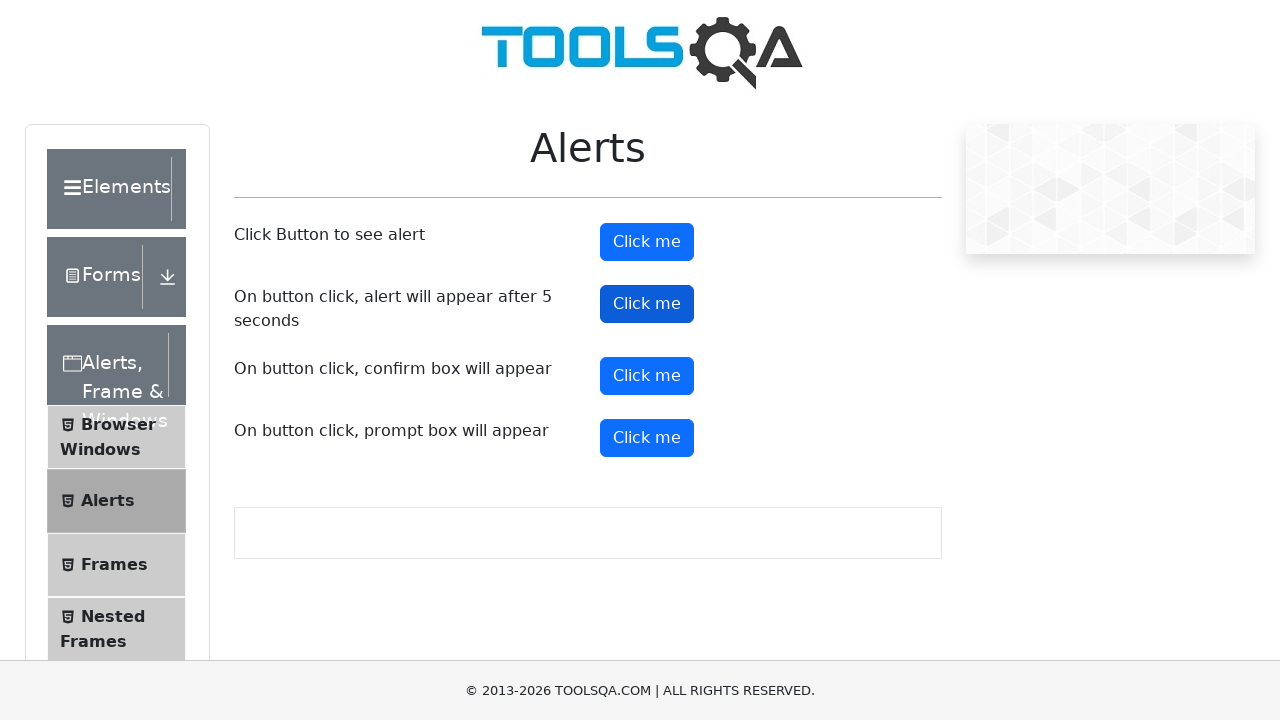